Tests drag and drop functionality by dragging a source element onto a target drop zone using the dragAndDrop action

Starting URL: https://jqueryui.com/droppable/

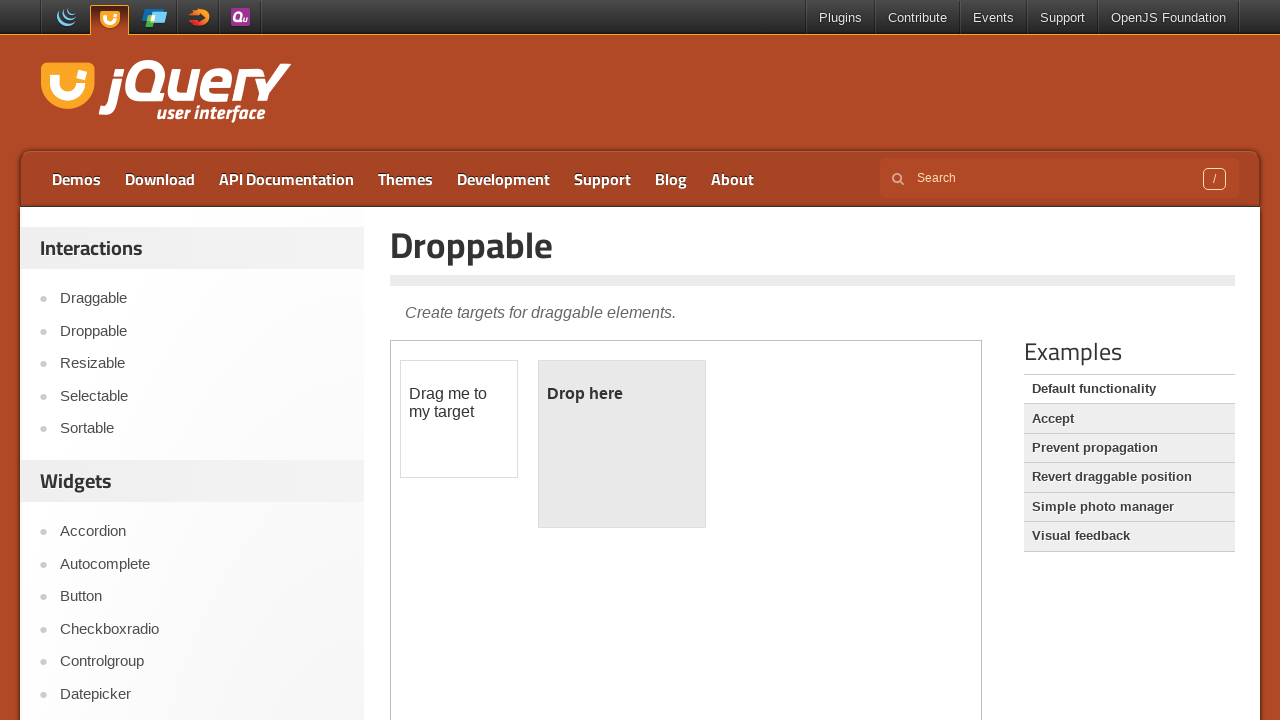

Located iframe containing draggable elements
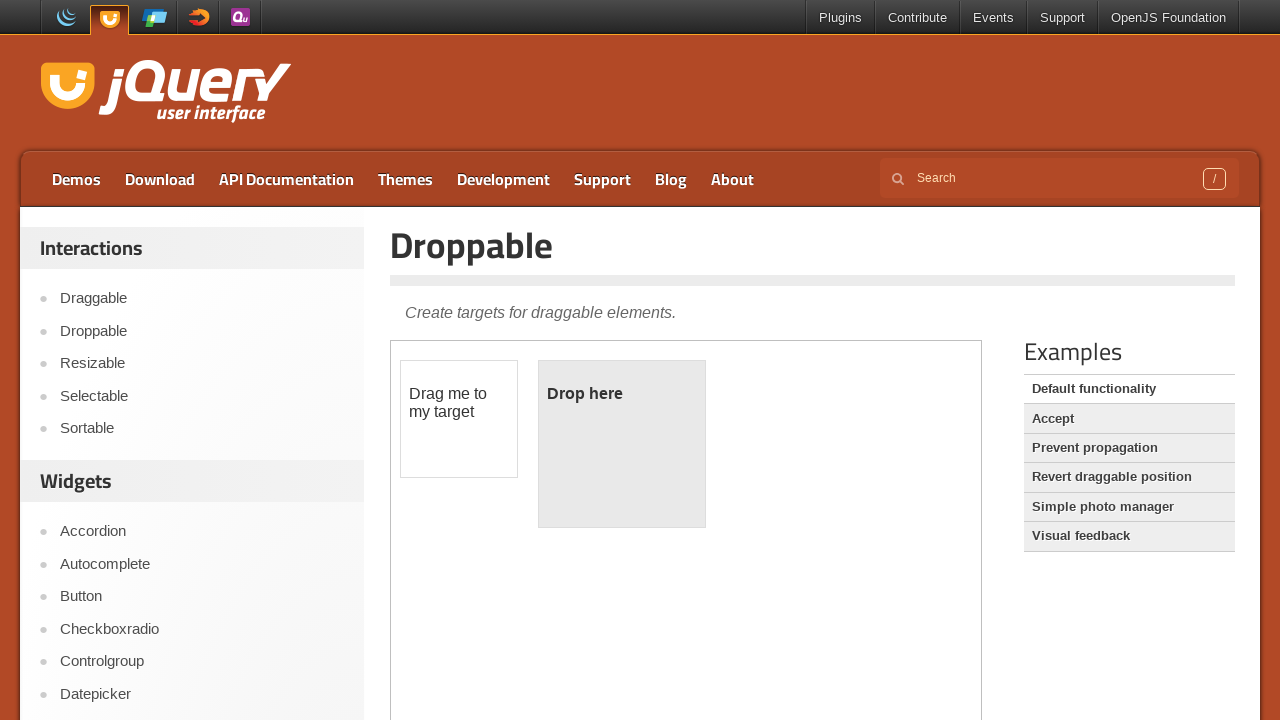

Located source draggable element with id 'draggable'
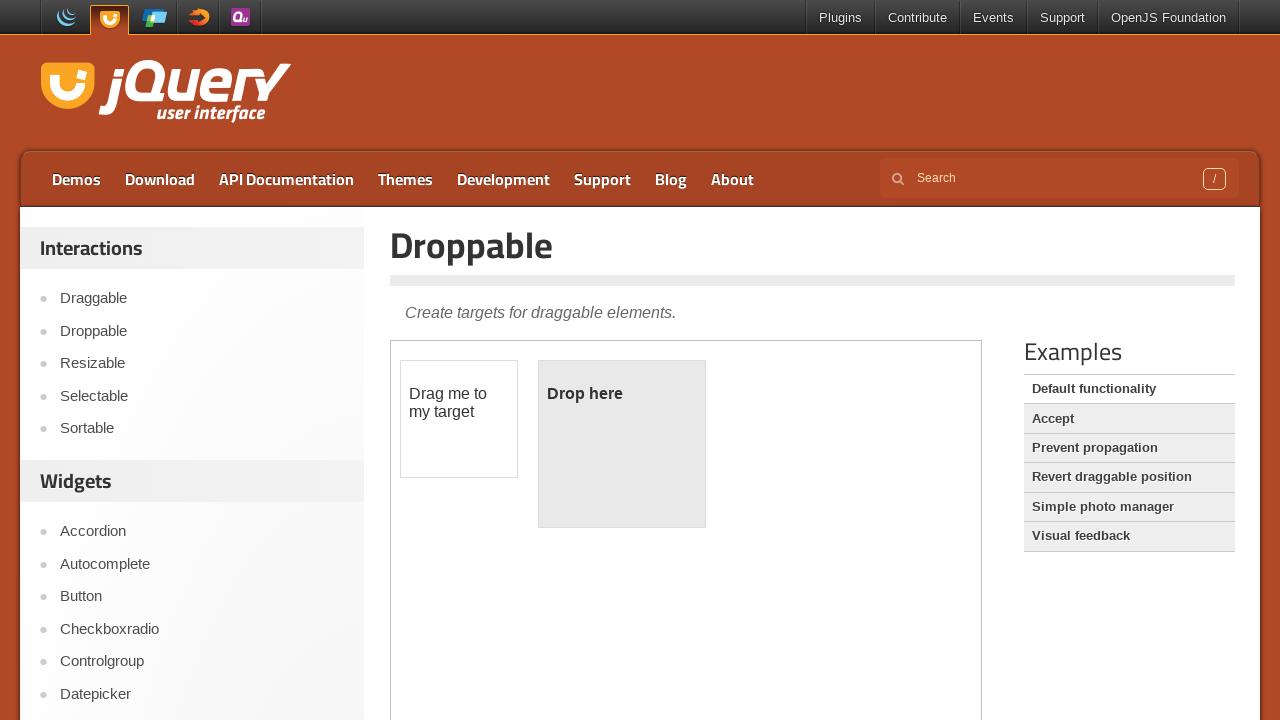

Located target drop zone element with id 'droppable'
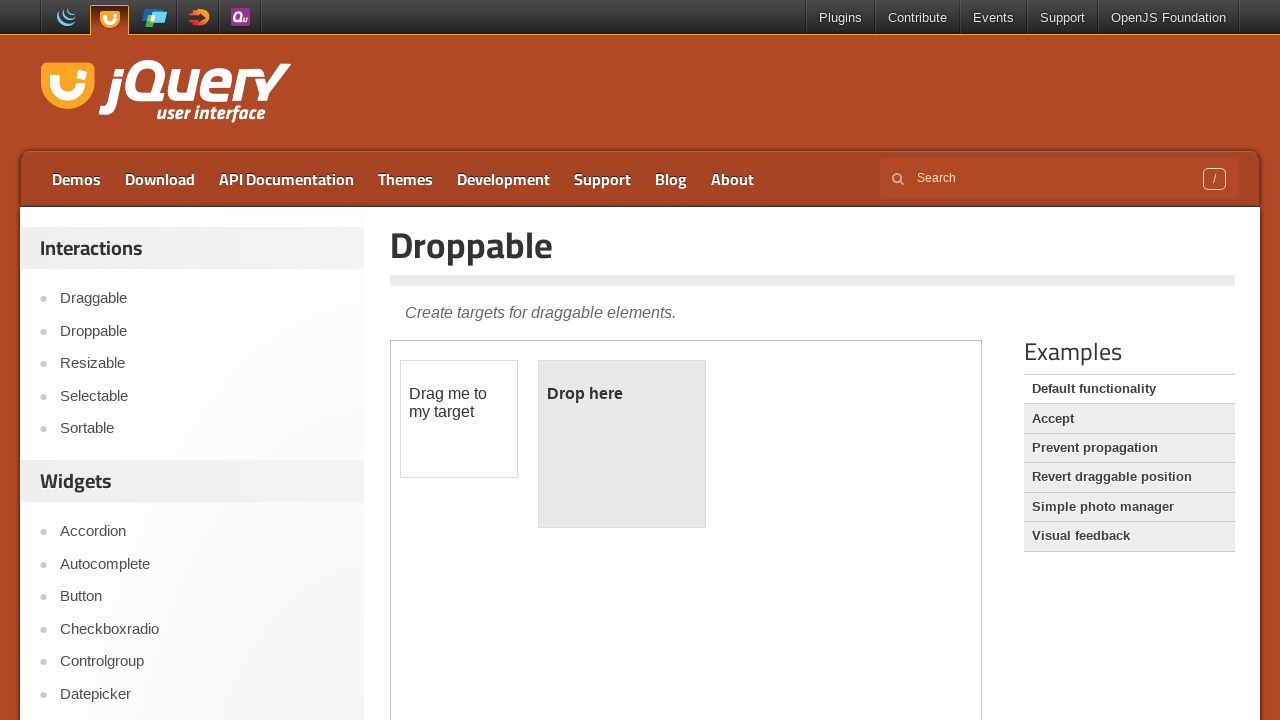

Dragged source element onto target drop zone at (622, 444)
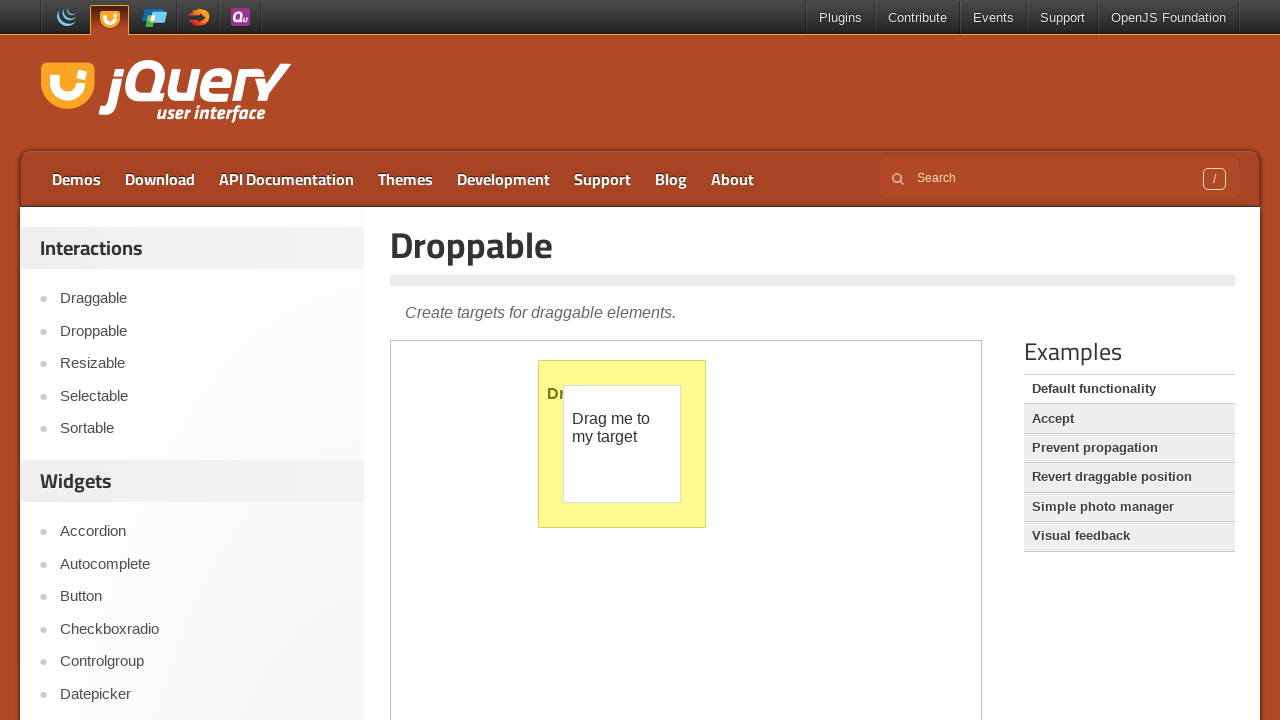

Waited 2 seconds to observe drag and drop result
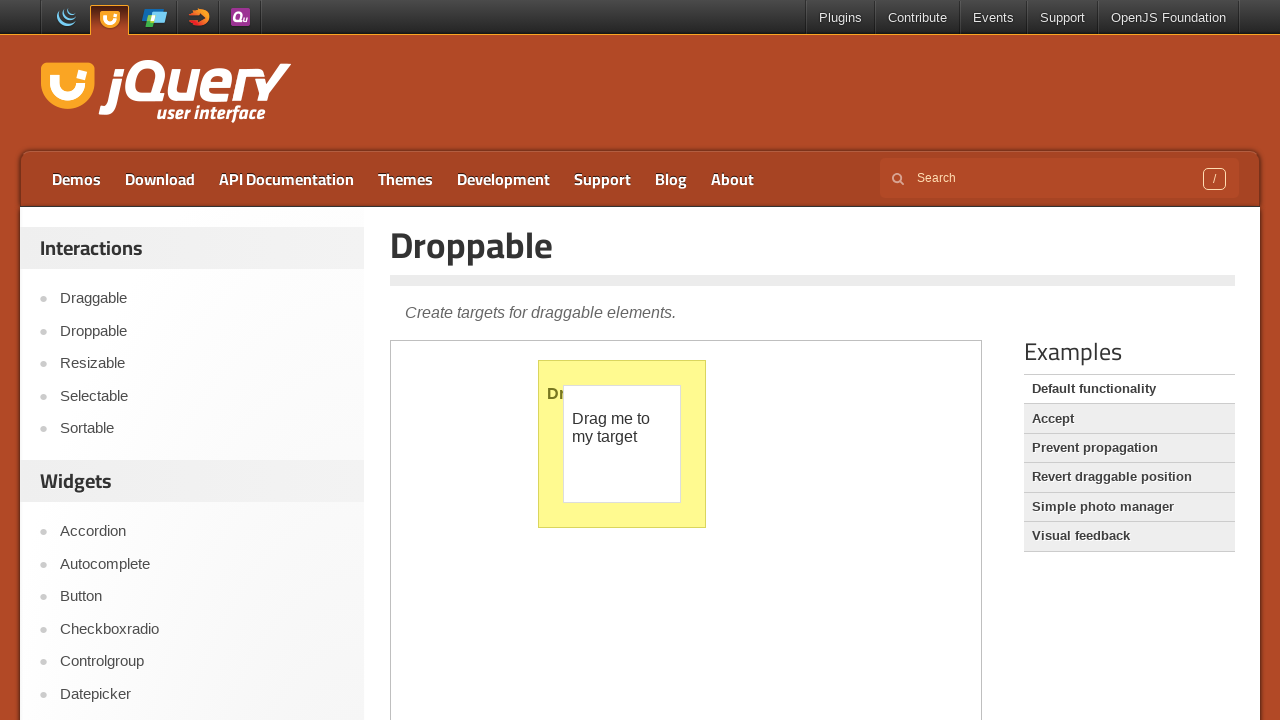

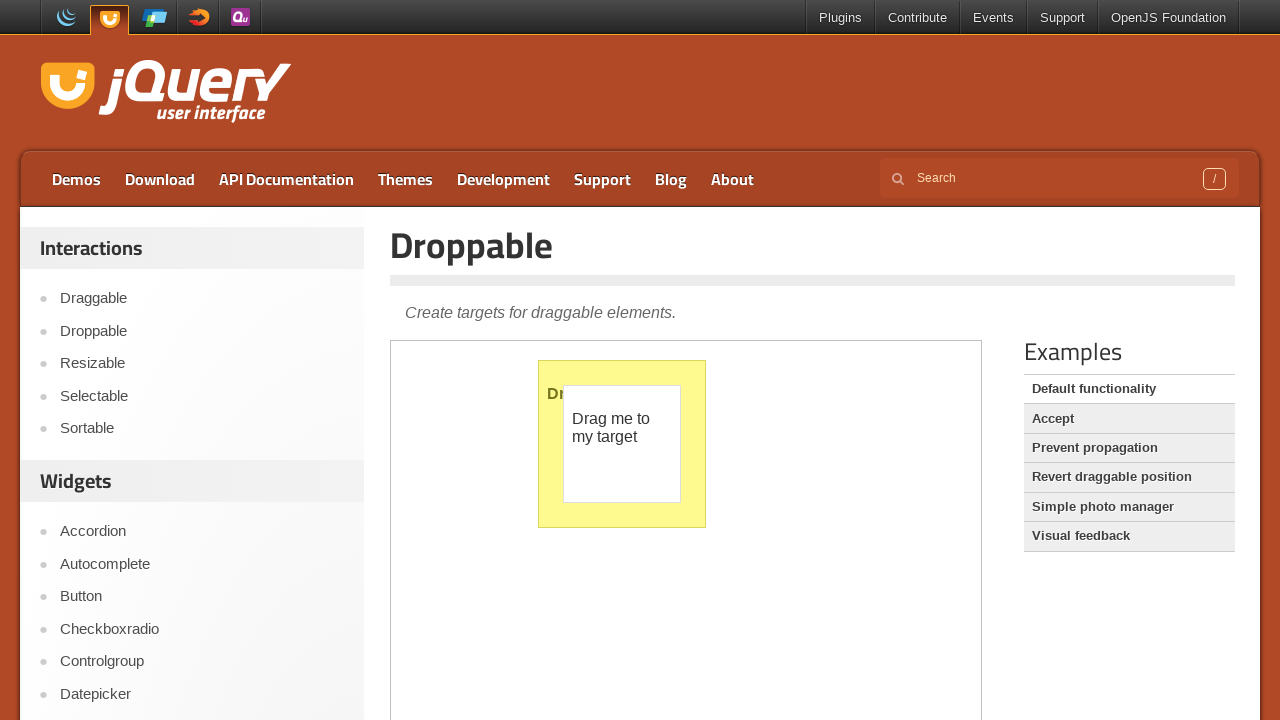